Tests that the browser back button works correctly with filter navigation

Starting URL: https://demo.playwright.dev/todomvc

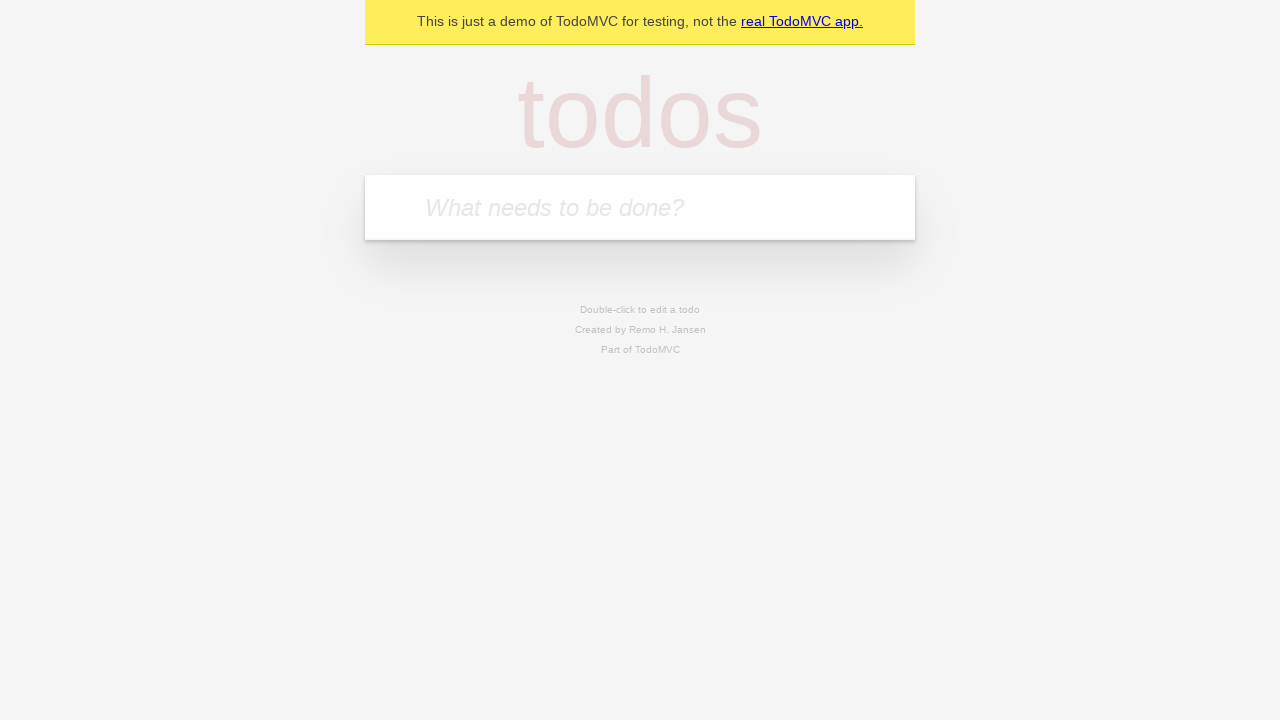

Filled todo input with 'buy some cheese' on internal:attr=[placeholder="What needs to be done?"i]
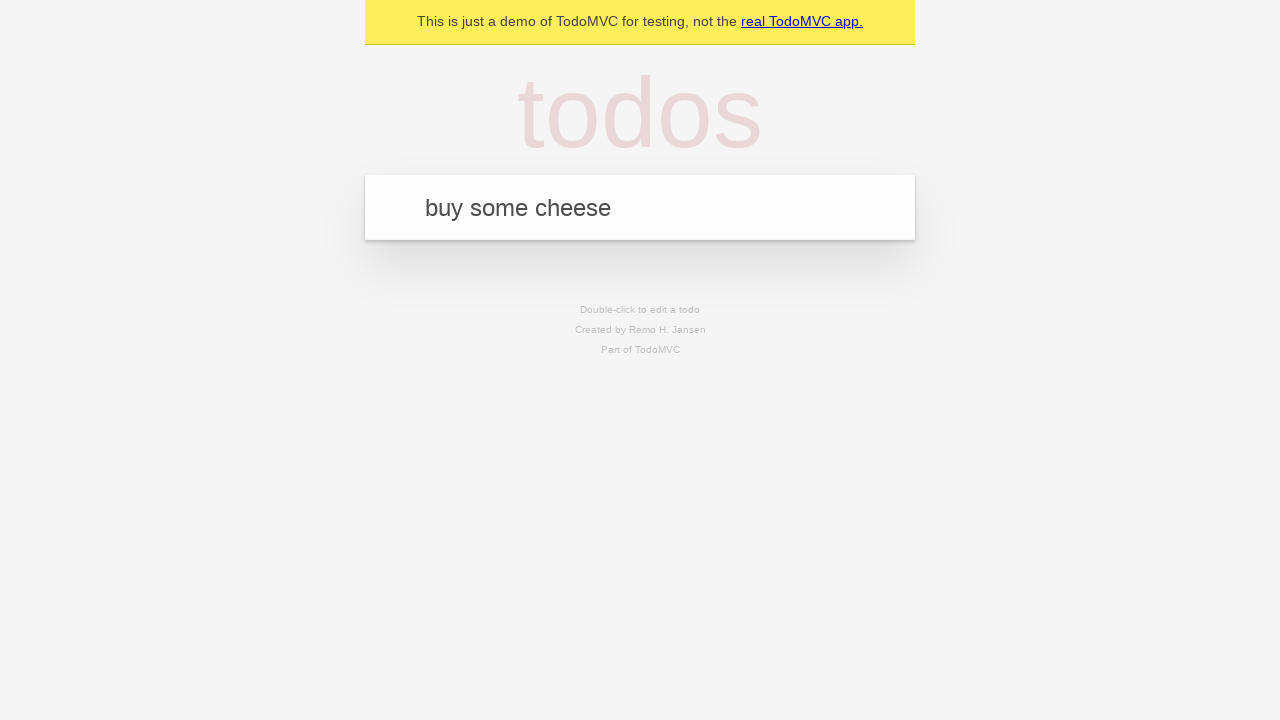

Pressed Enter to create todo 'buy some cheese' on internal:attr=[placeholder="What needs to be done?"i]
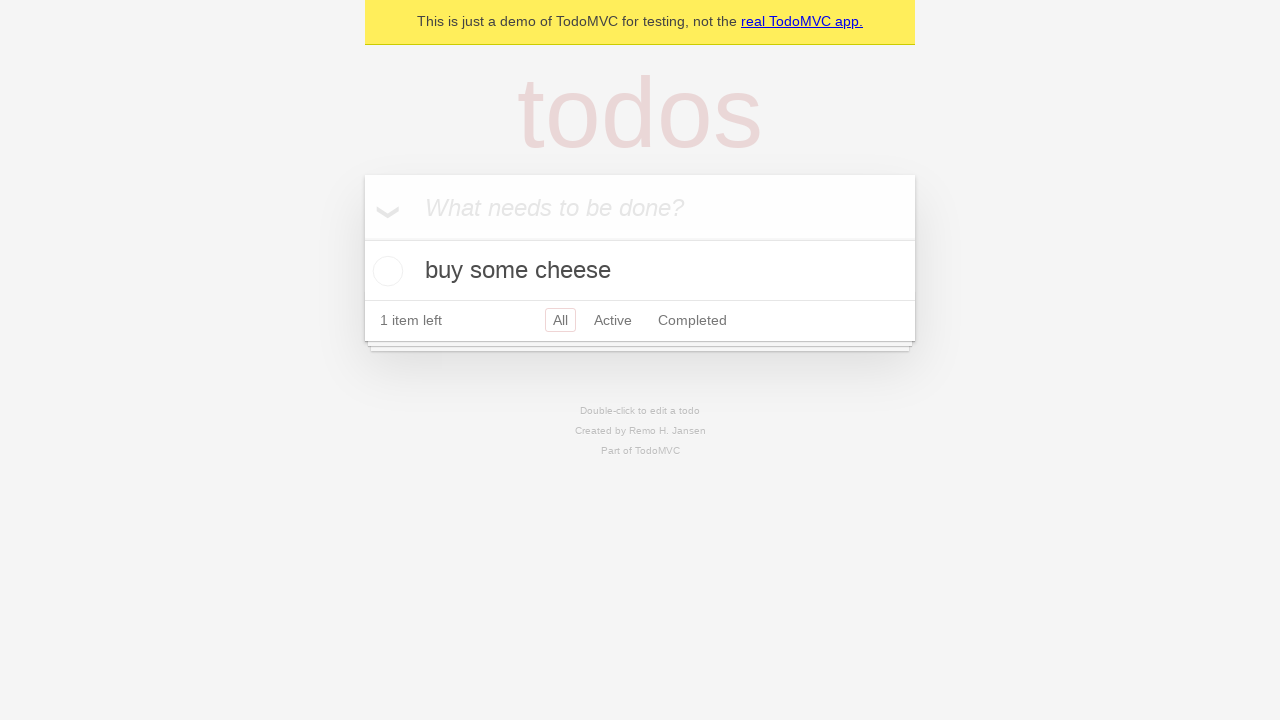

Filled todo input with 'feed the cat' on internal:attr=[placeholder="What needs to be done?"i]
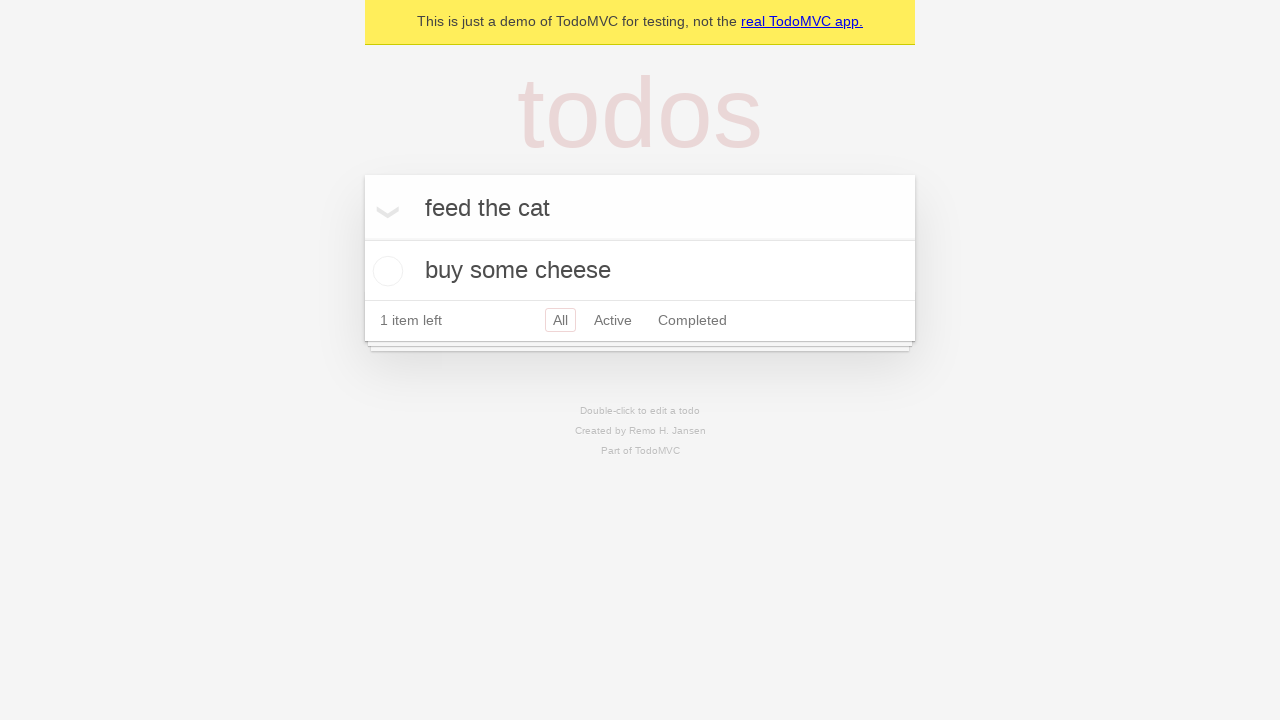

Pressed Enter to create todo 'feed the cat' on internal:attr=[placeholder="What needs to be done?"i]
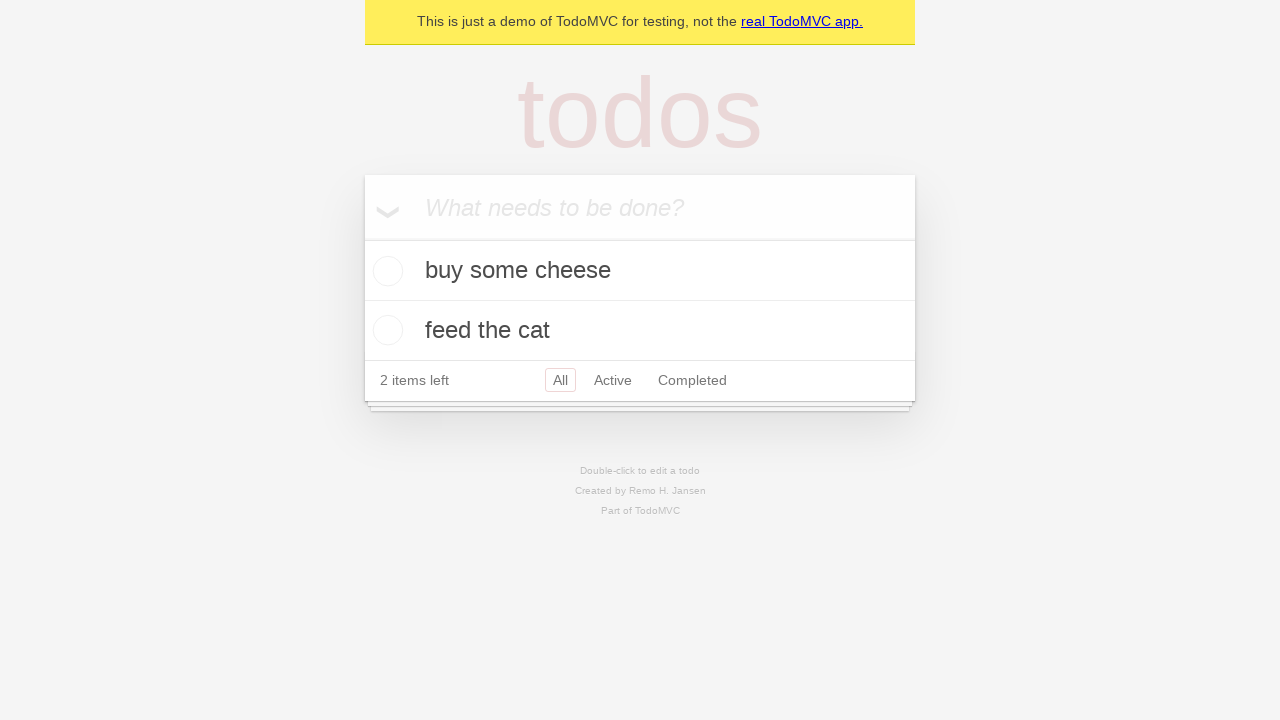

Filled todo input with 'book a doctors appointment' on internal:attr=[placeholder="What needs to be done?"i]
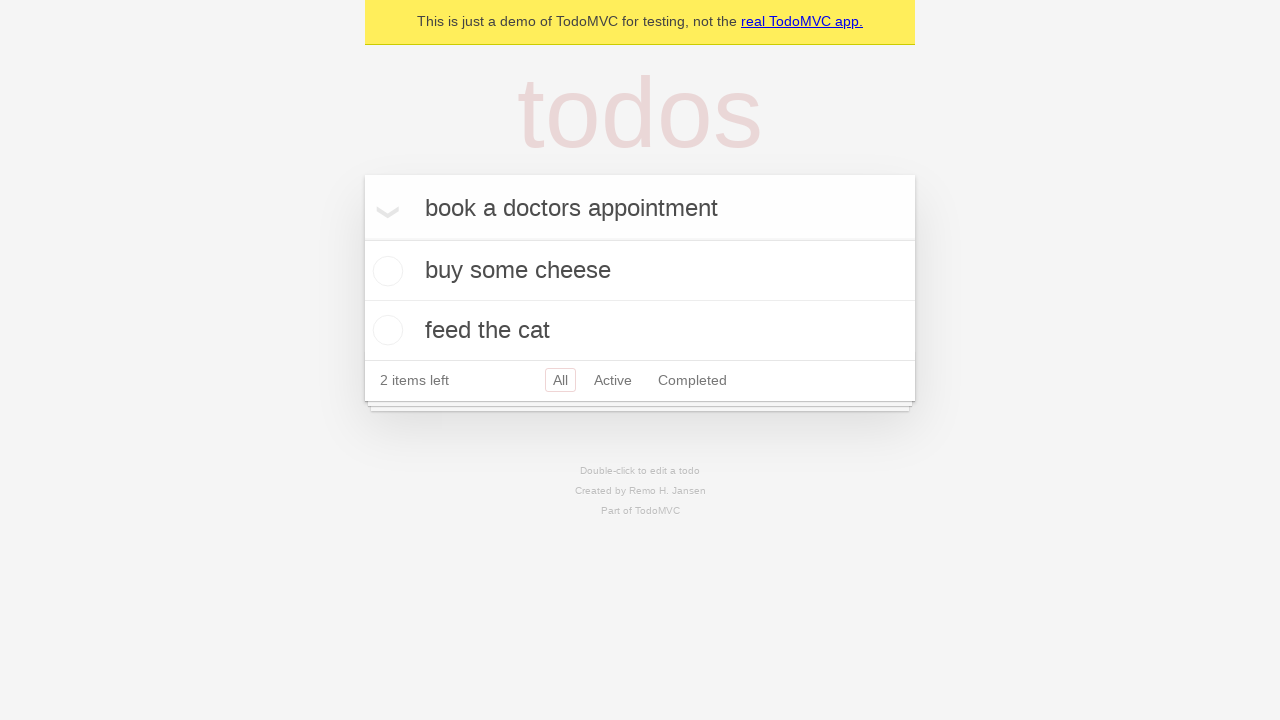

Pressed Enter to create todo 'book a doctors appointment' on internal:attr=[placeholder="What needs to be done?"i]
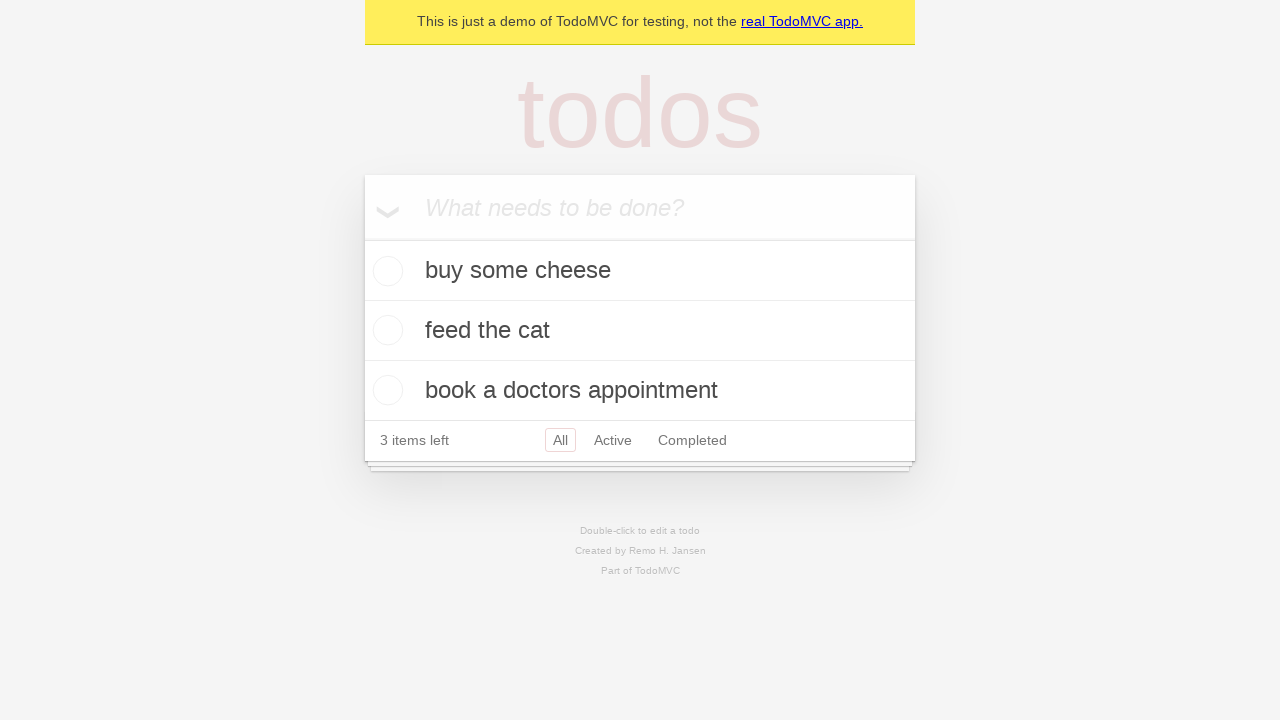

Checked the second todo item at (385, 330) on internal:testid=[data-testid="todo-item"s] >> nth=1 >> internal:role=checkbox
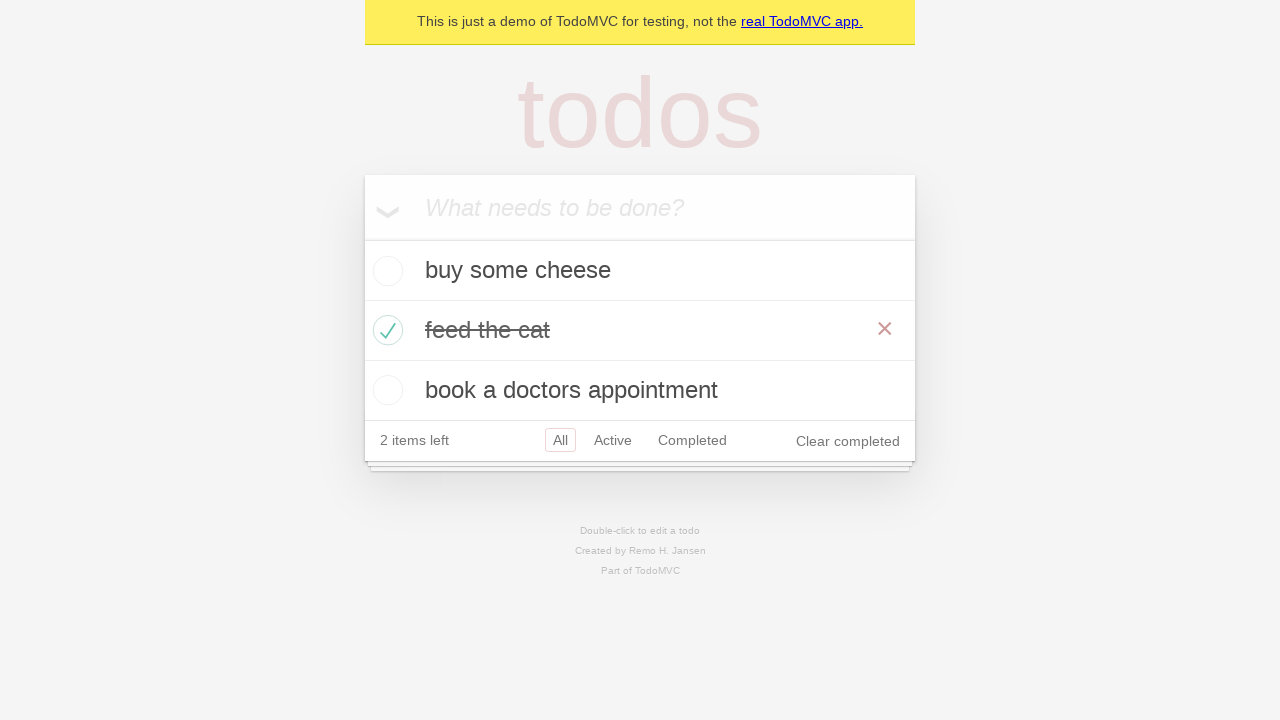

Clicked 'All' filter at (560, 440) on internal:role=link[name="All"i]
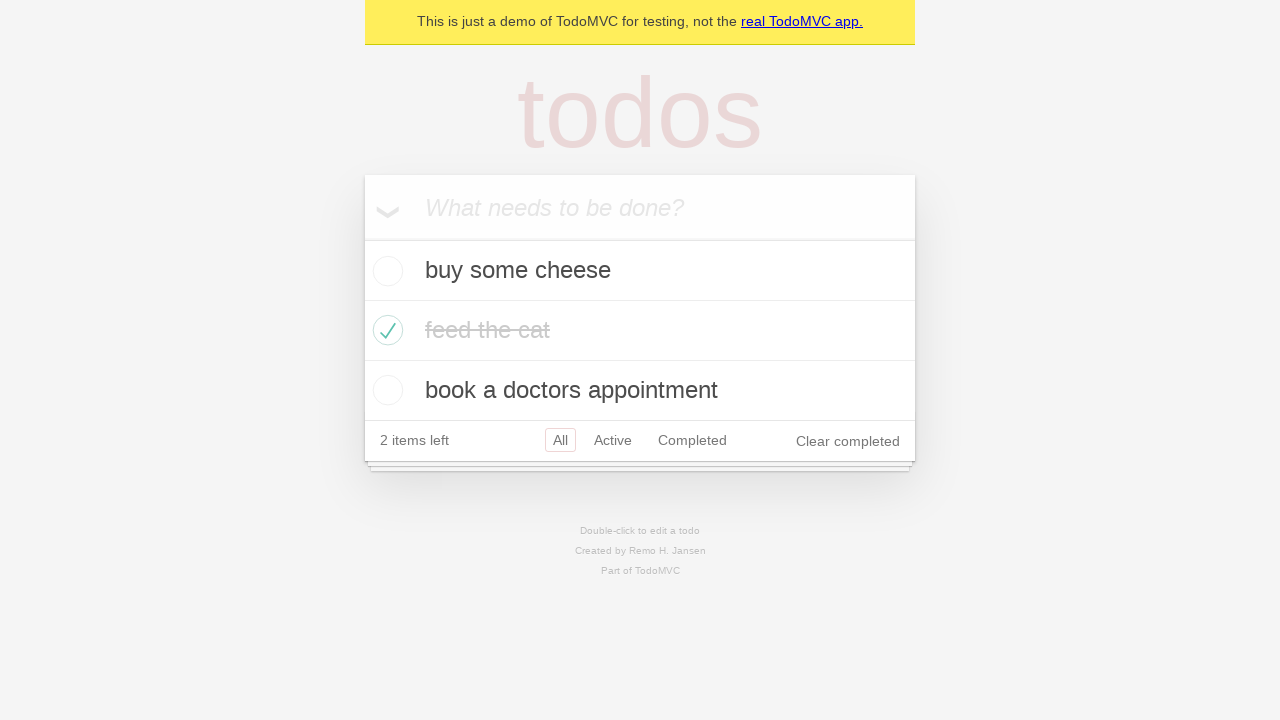

Clicked 'Active' filter at (613, 440) on internal:role=link[name="Active"i]
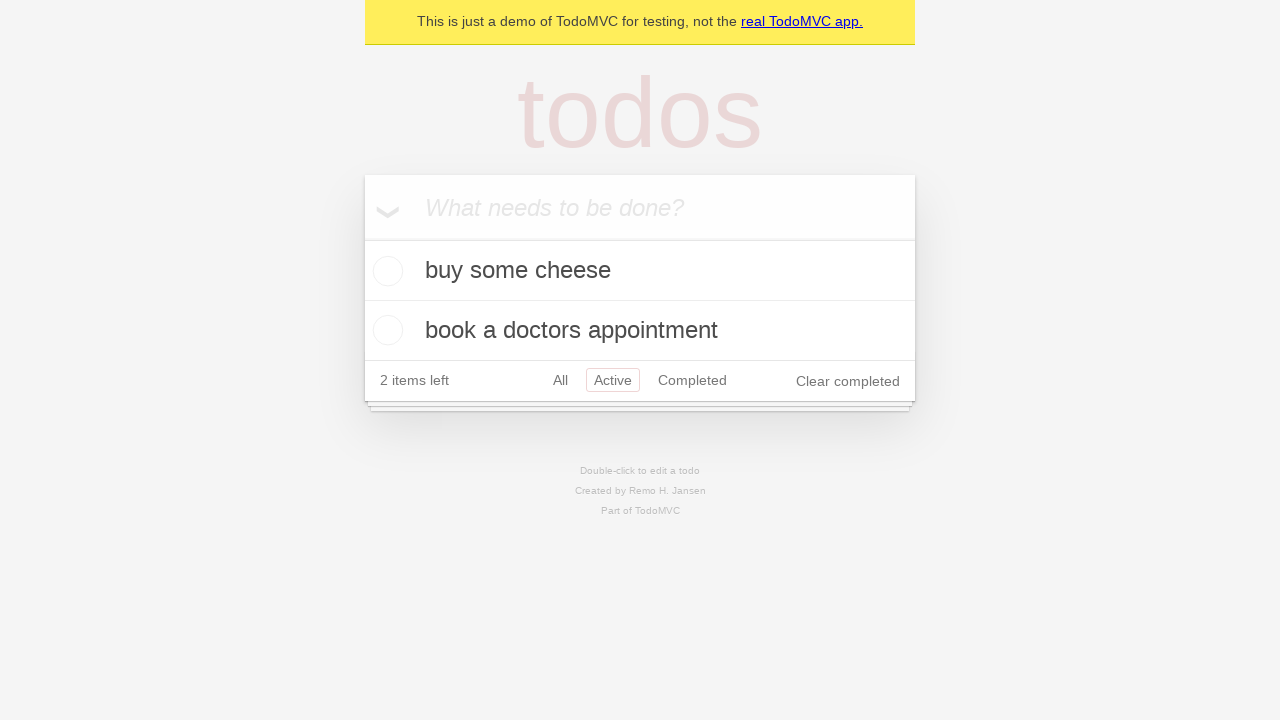

Clicked 'Completed' filter at (692, 380) on internal:role=link[name="Completed"i]
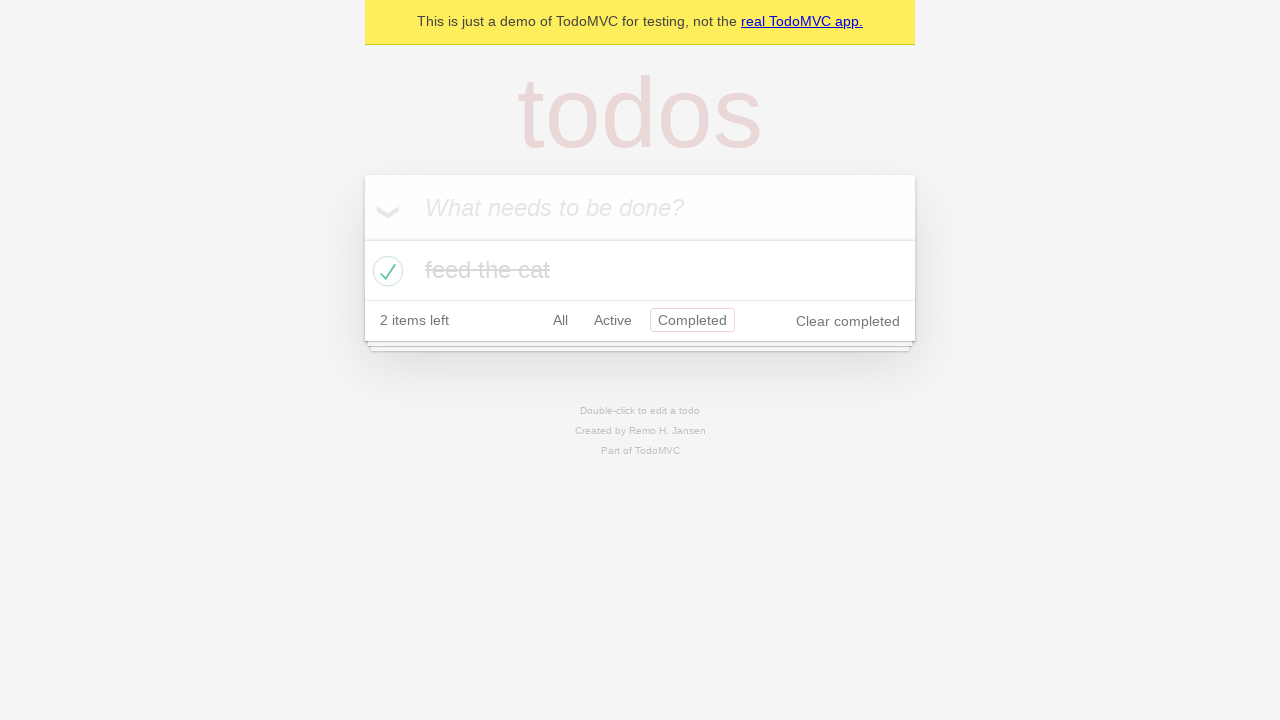

Clicked back button to return to 'Active' filter
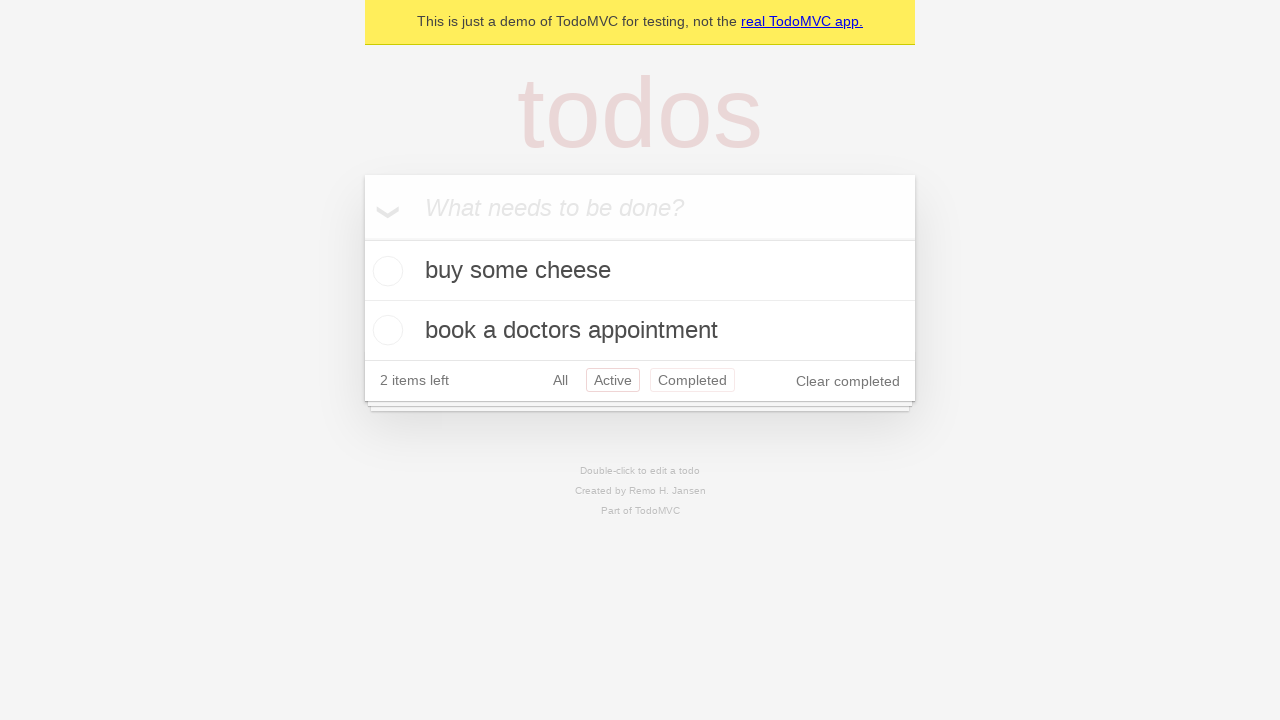

Clicked back button to return to 'All' filter
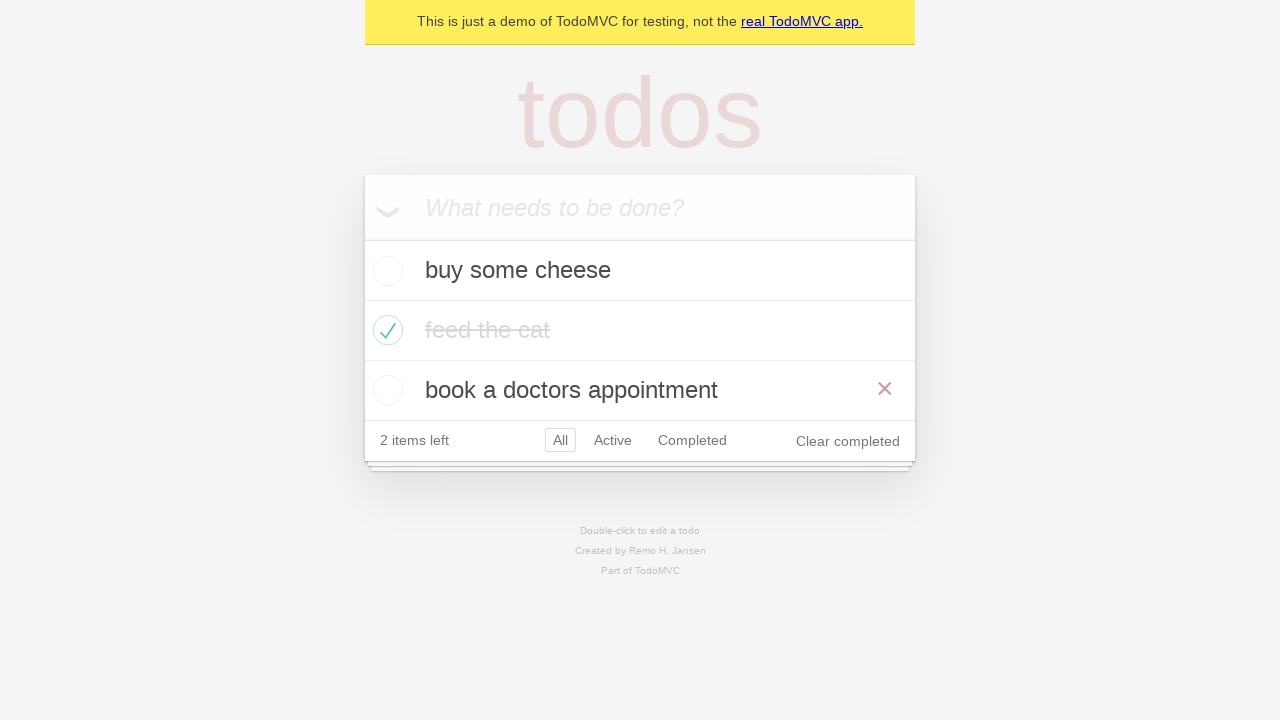

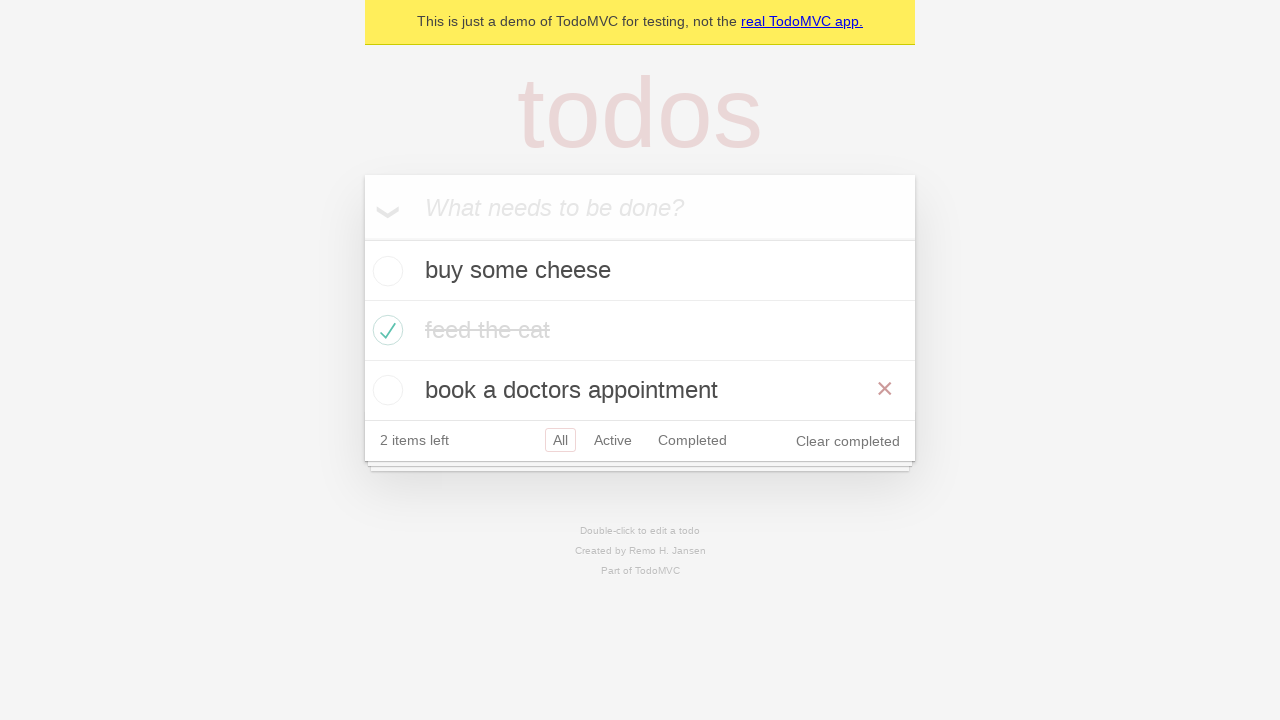